Tests AJAX functionality by clicking a button and waiting for dynamically loaded content to appear

Starting URL: http://uitestingplayground.com/ajax

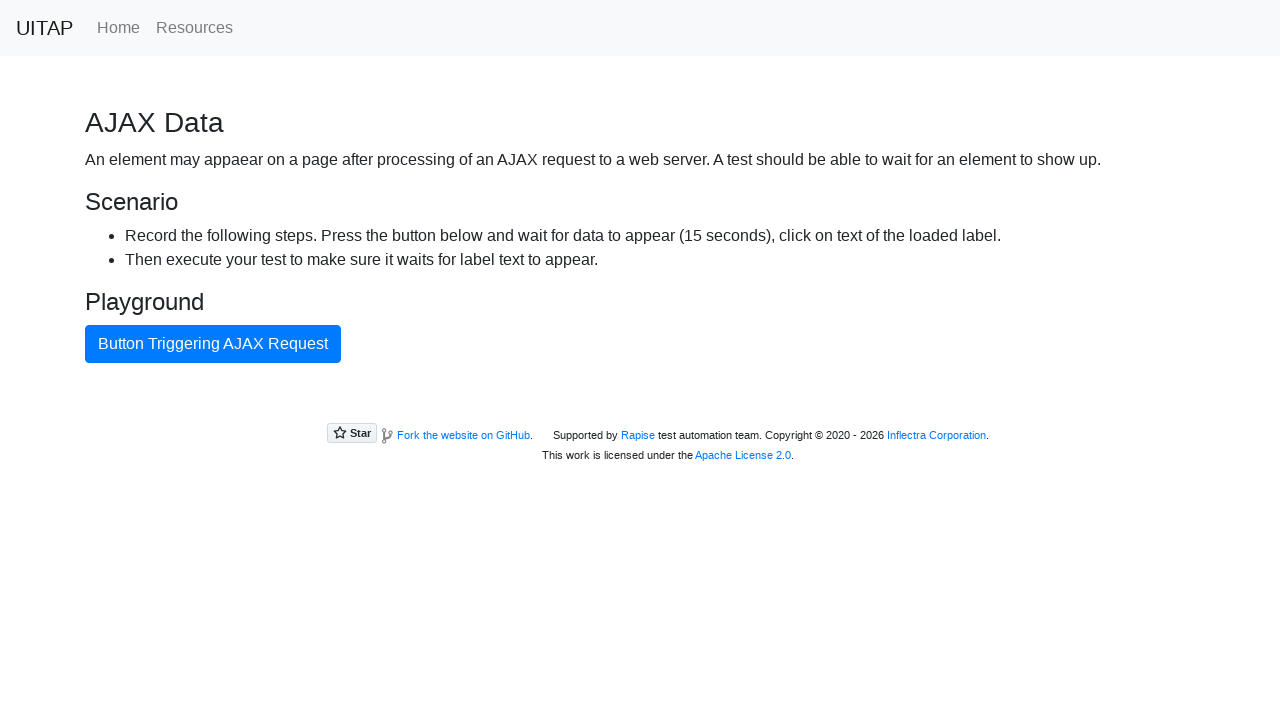

Clicked AJAX button to trigger dynamic content loading at (213, 344) on button#ajaxButton
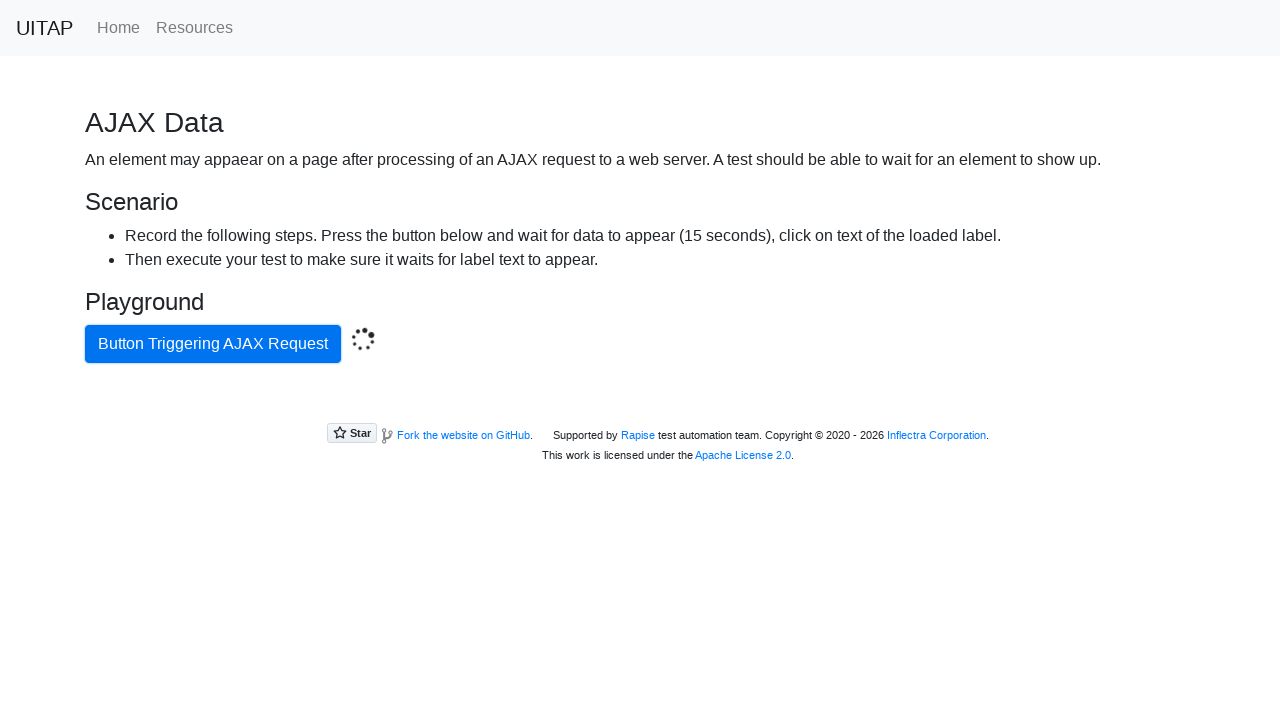

Success message appeared with AJAX data loaded confirmation
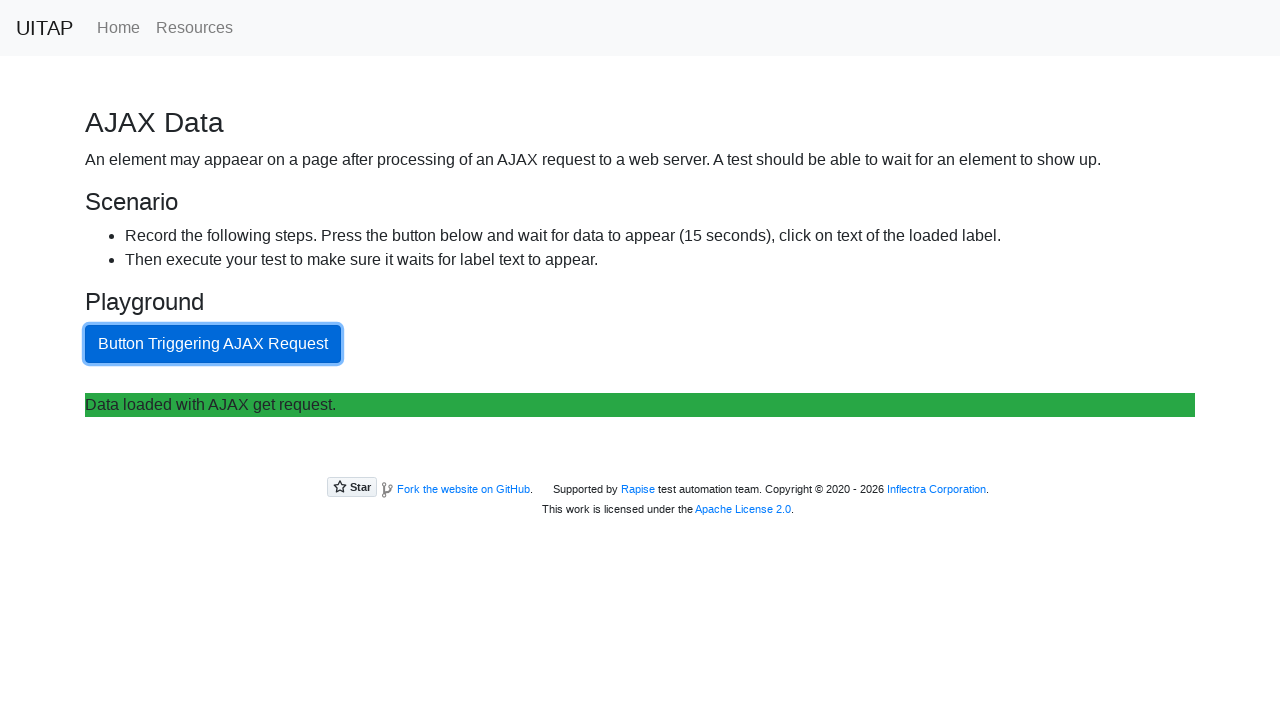

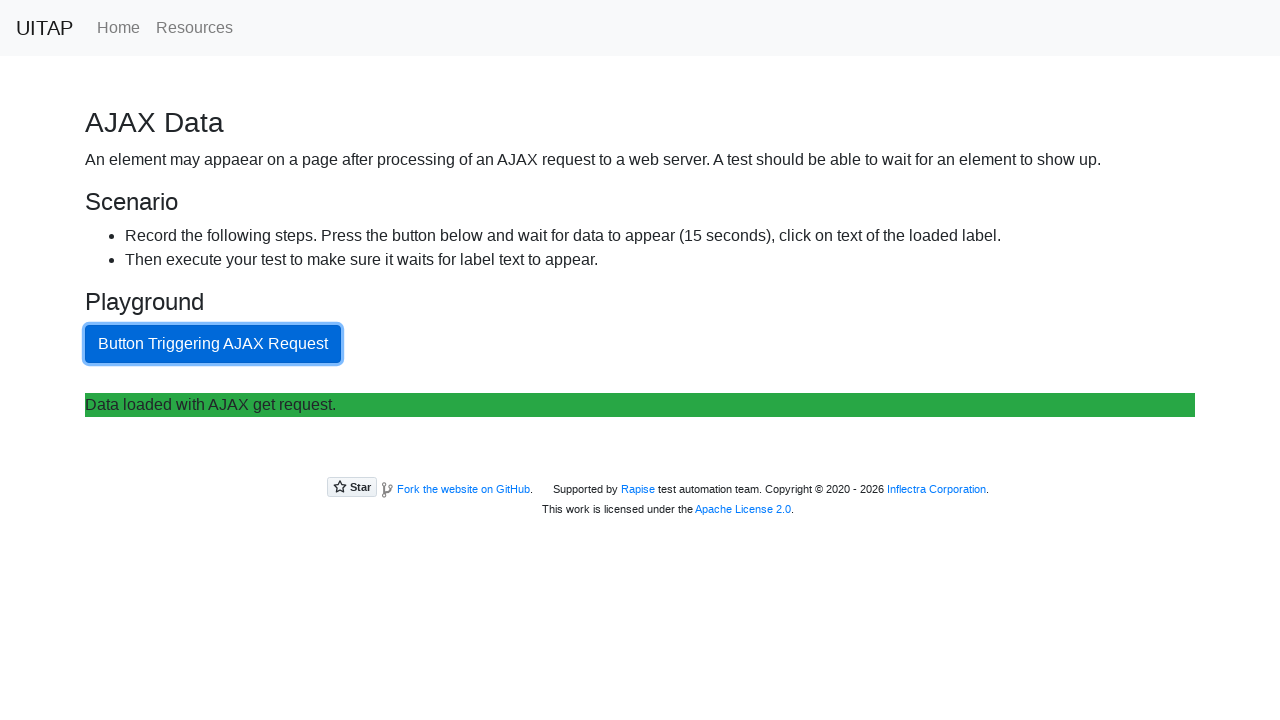